Navigates to Form Authentication page, clicks login with empty credentials, verifies error appears, then closes the error message

Starting URL: https://the-internet.herokuapp.com/

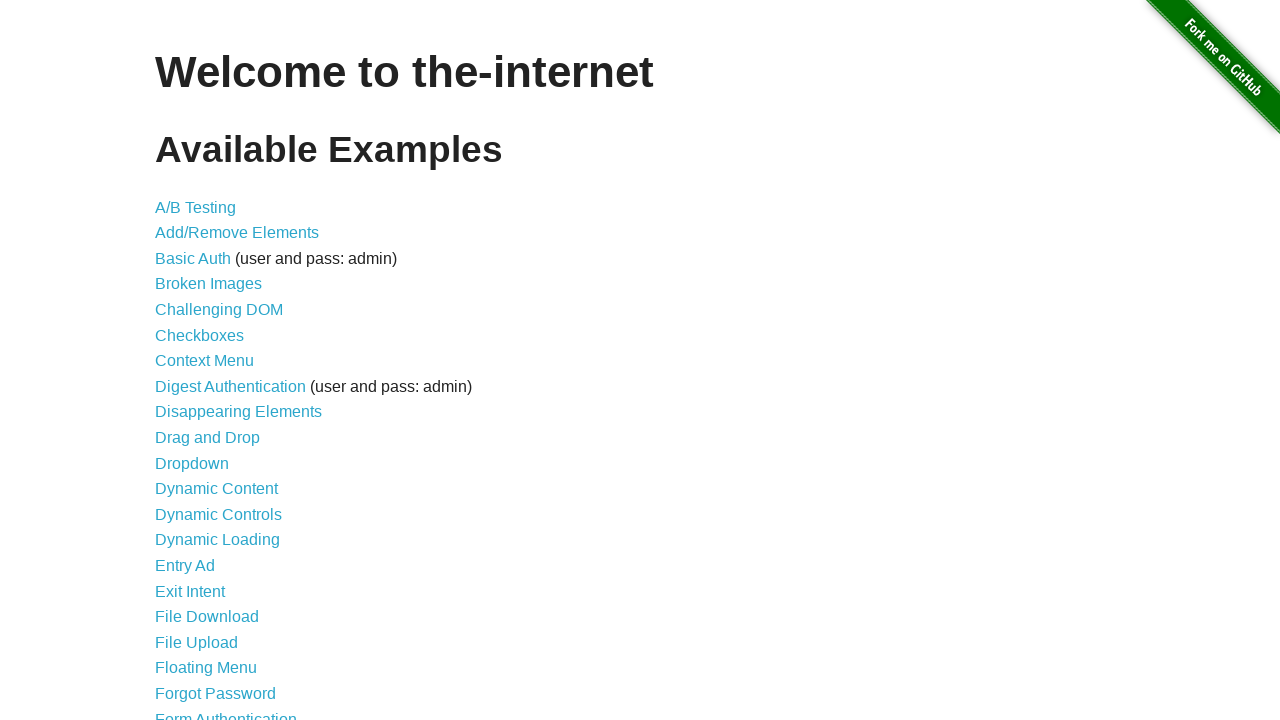

Clicked on Form Authentication link at (226, 712) on xpath=//a[text()="Form Authentication"]
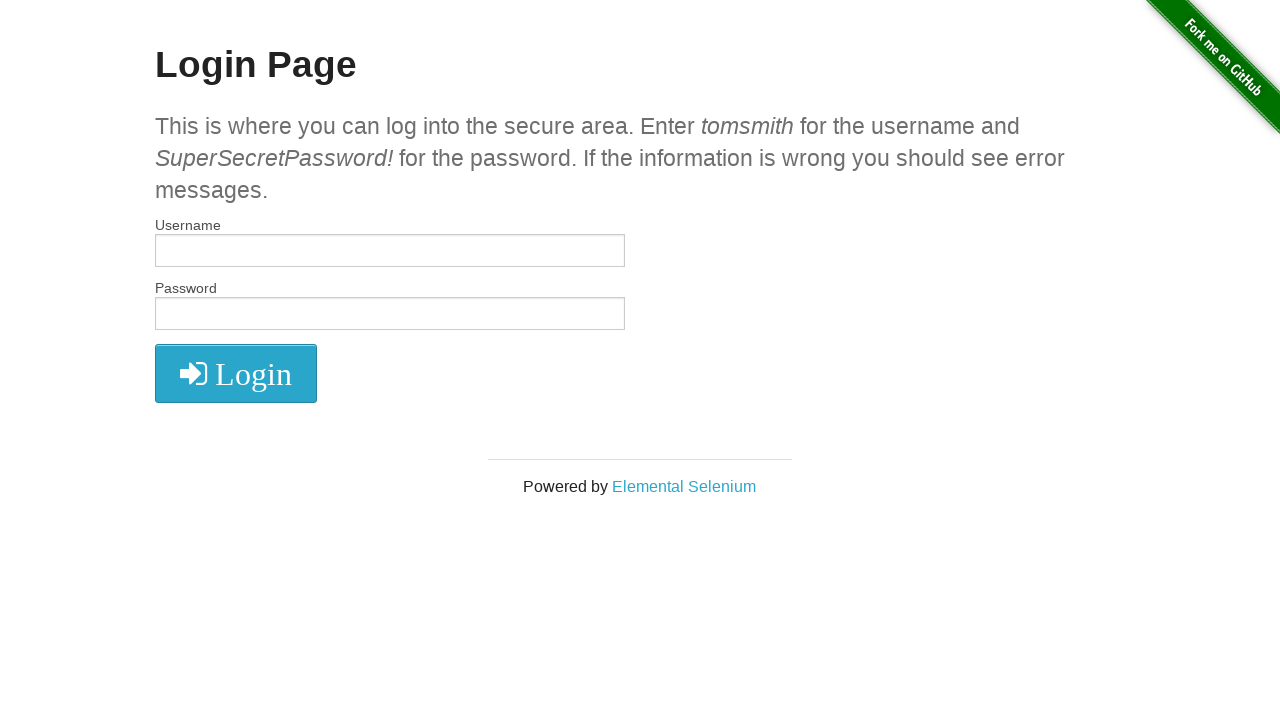

Login page loaded with submit button visible
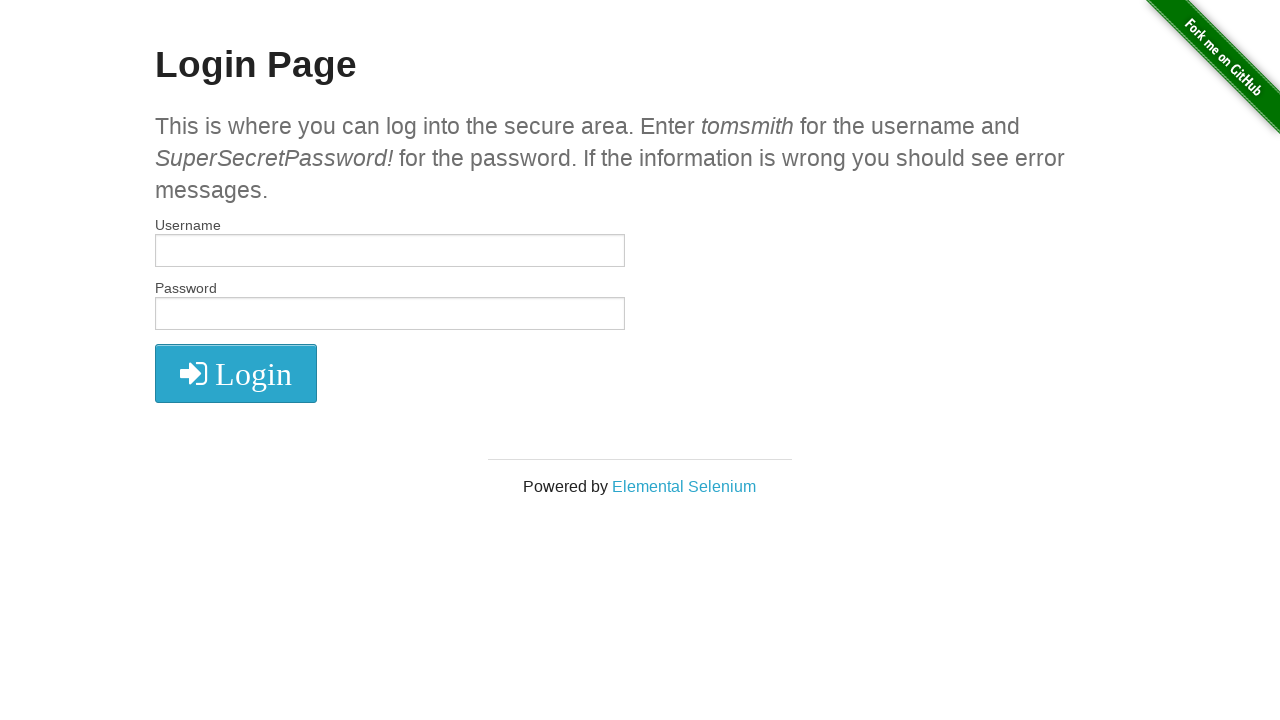

Clicked Login button with empty credentials at (236, 374) on xpath=//*[@id="login"]/button/i
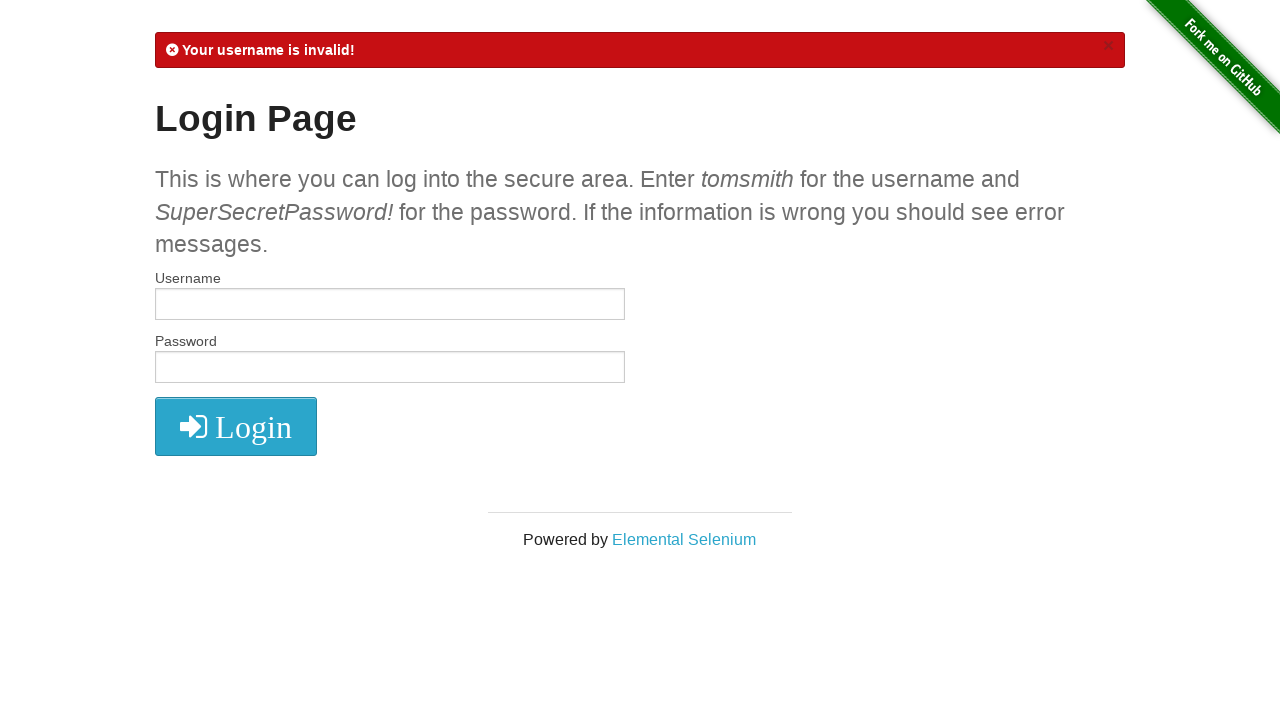

Error message appeared with close button
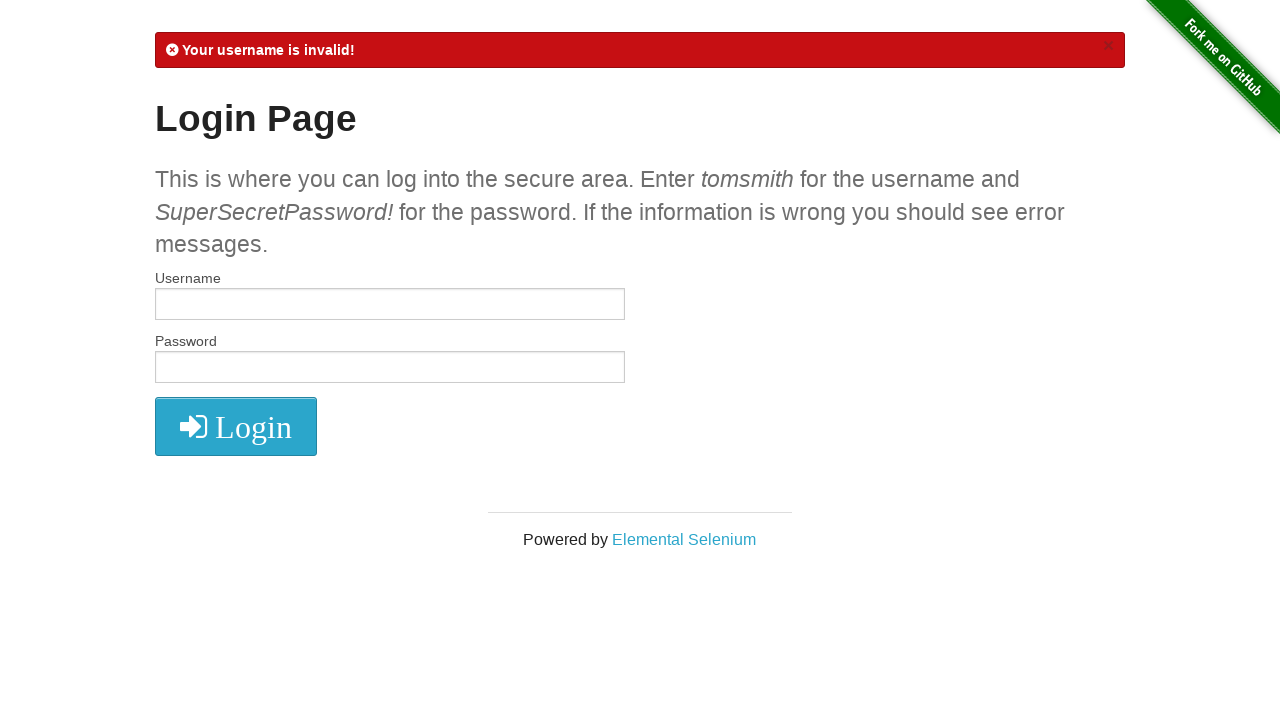

Clicked close button to dismiss error message at (1108, 46) on xpath=//a[@class="close"]
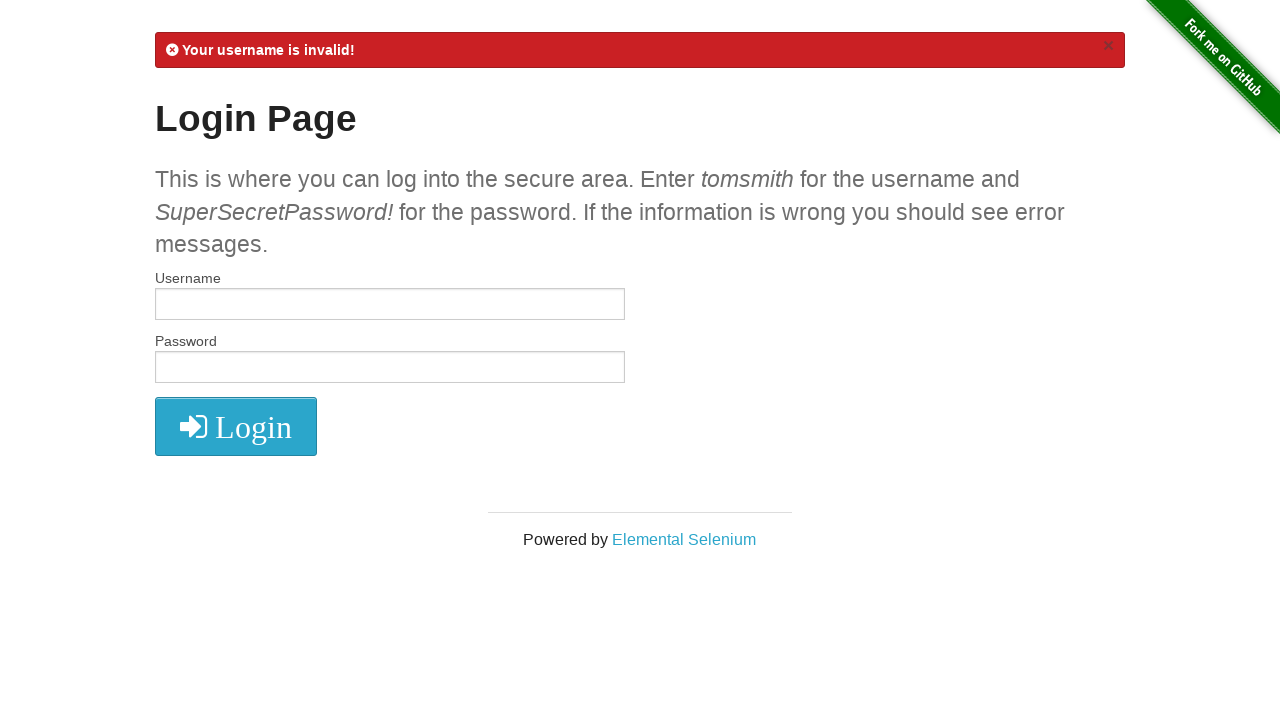

Error message closed and disappeared
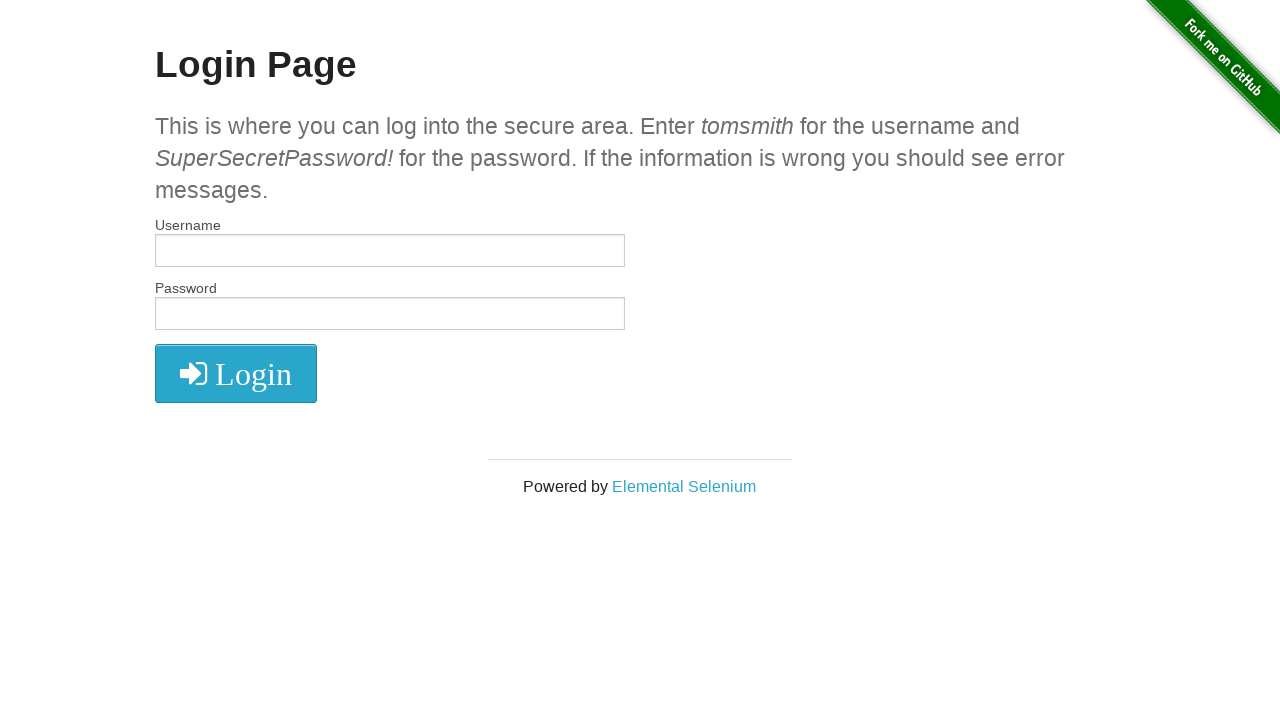

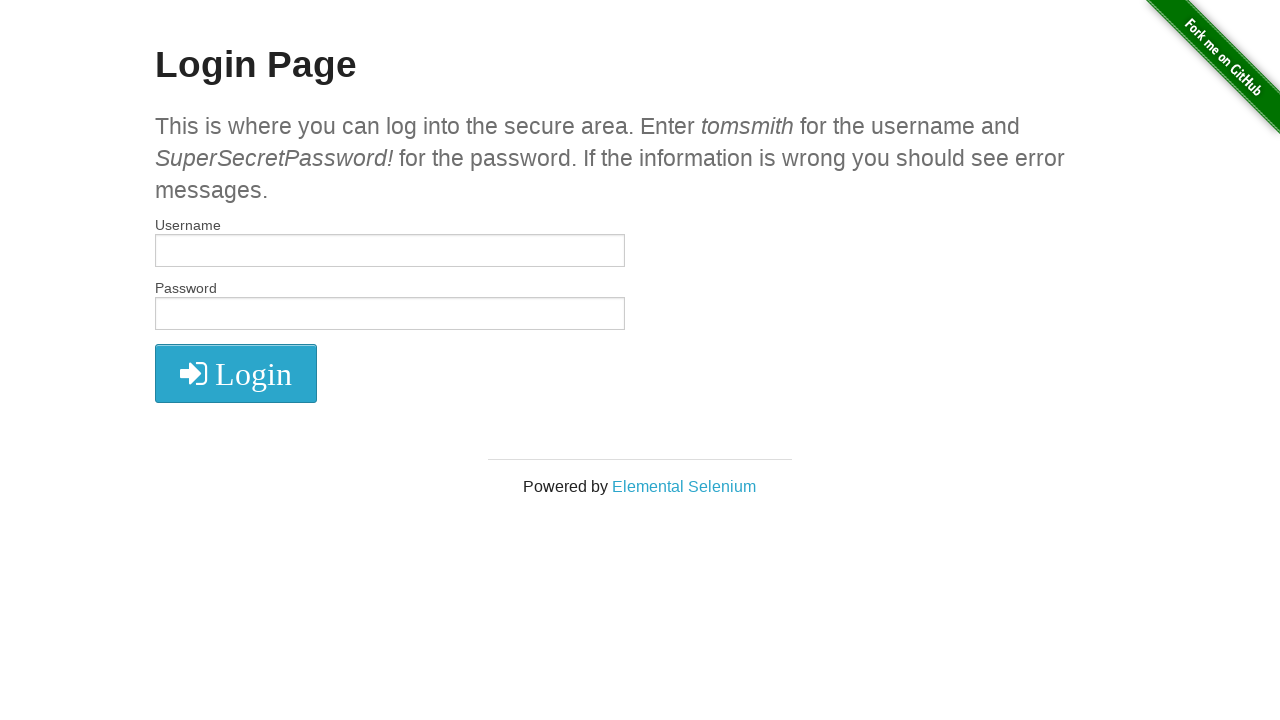